Tests file upload functionality by selecting a file and uploading it to a file input form element

Starting URL: http://suninjuly.github.io/file_input.html

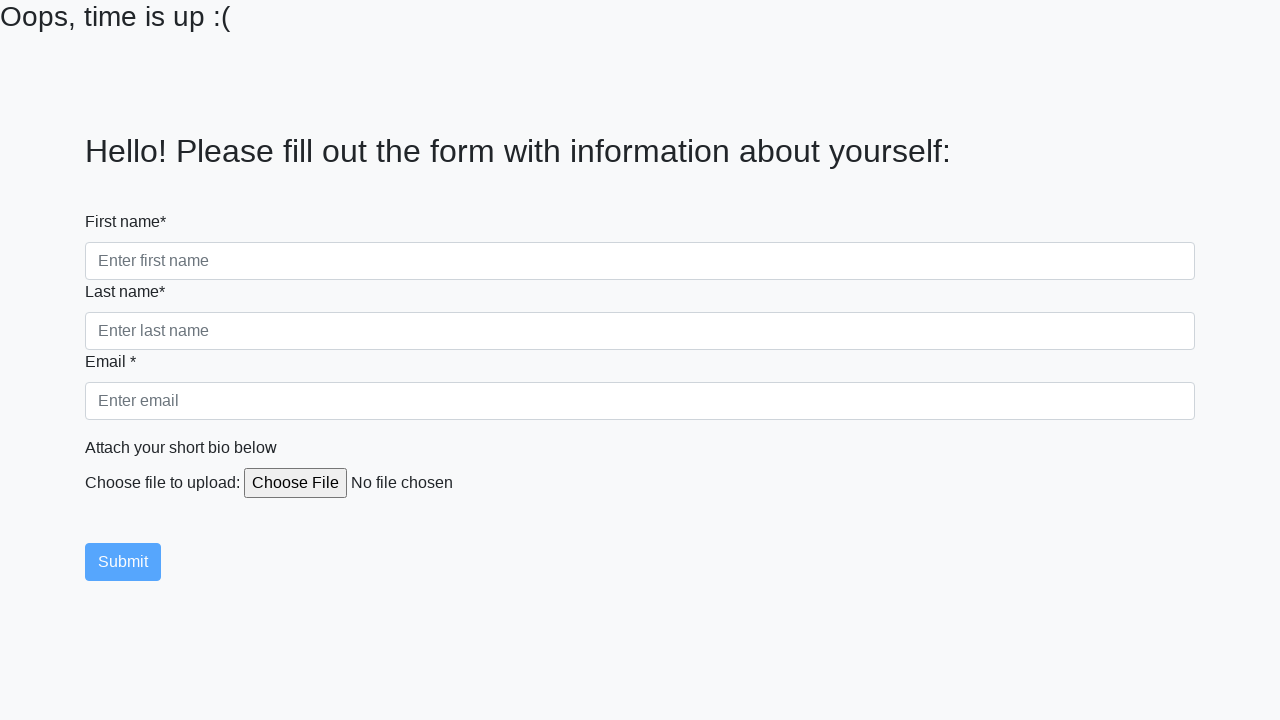

Created temporary test file for upload
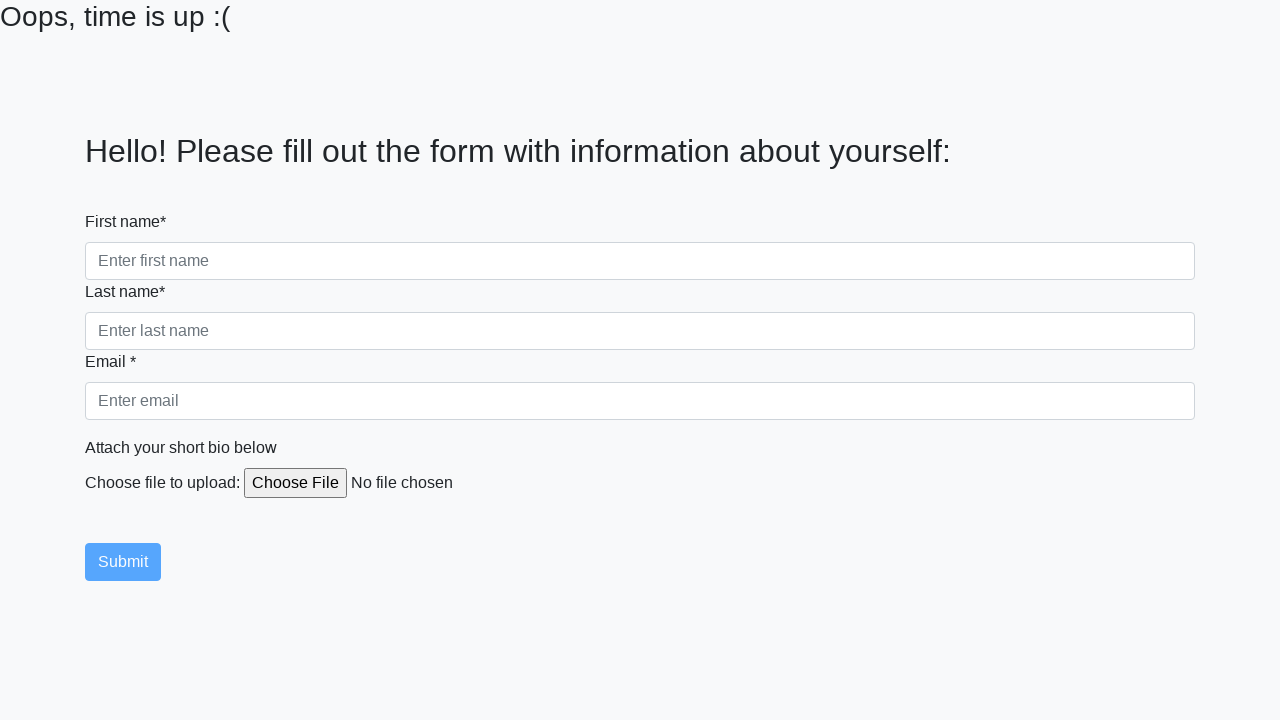

Selected and uploaded test file to file input element
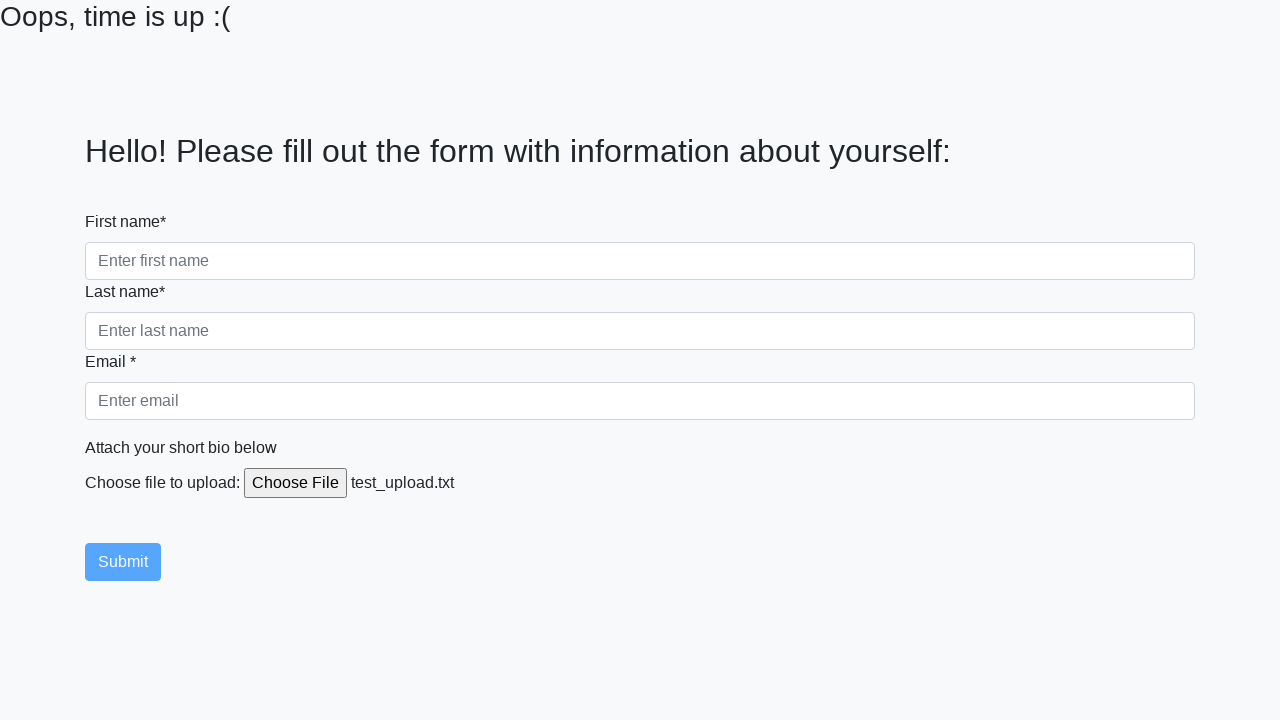

Deleted temporary test file
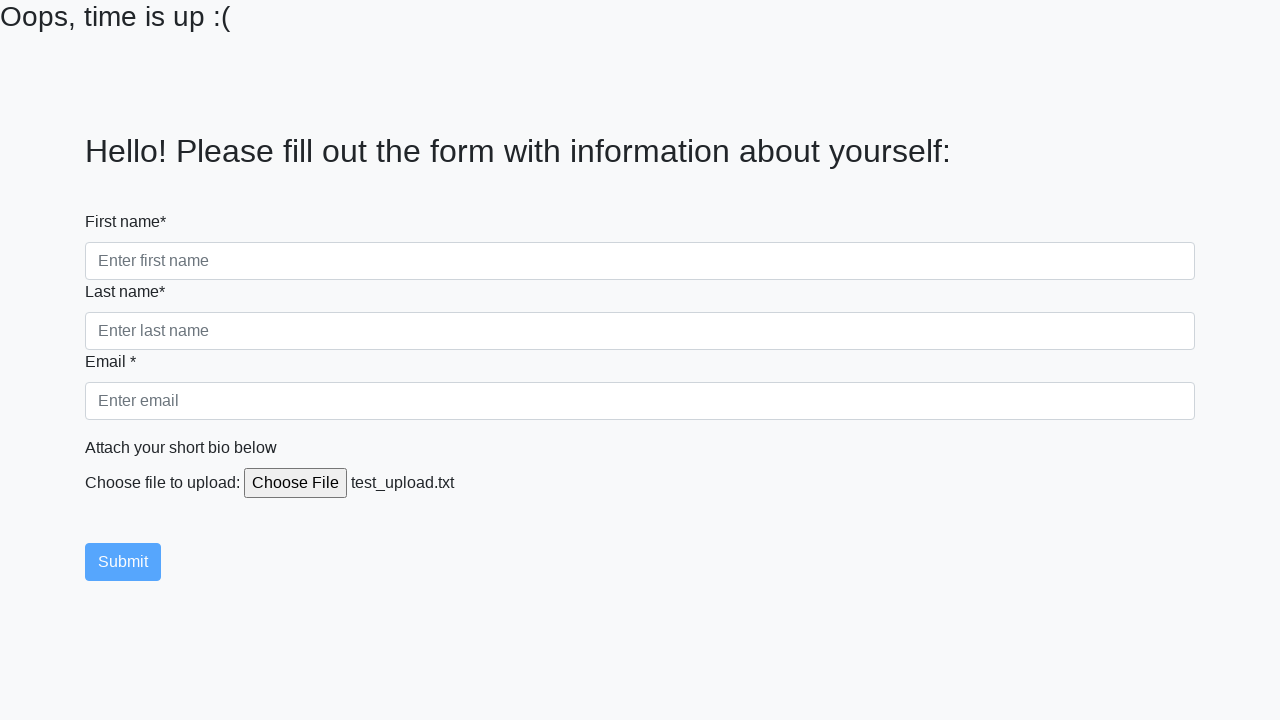

Removed temporary directory
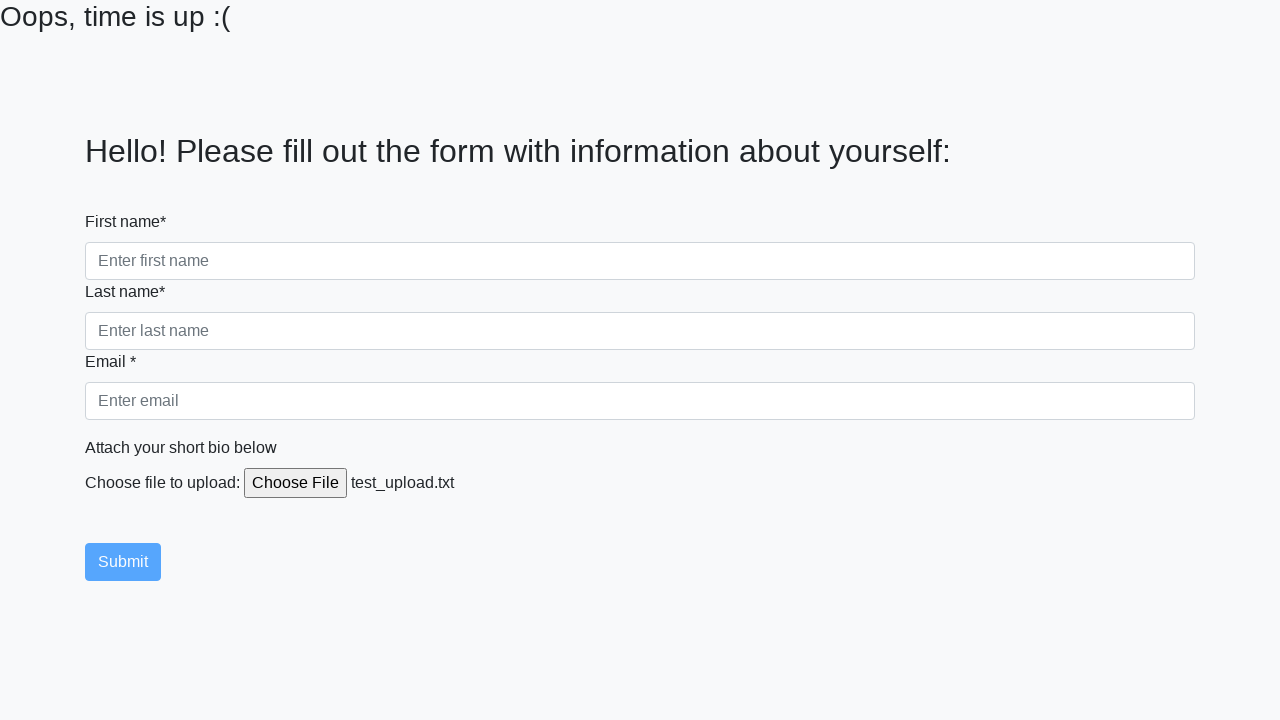

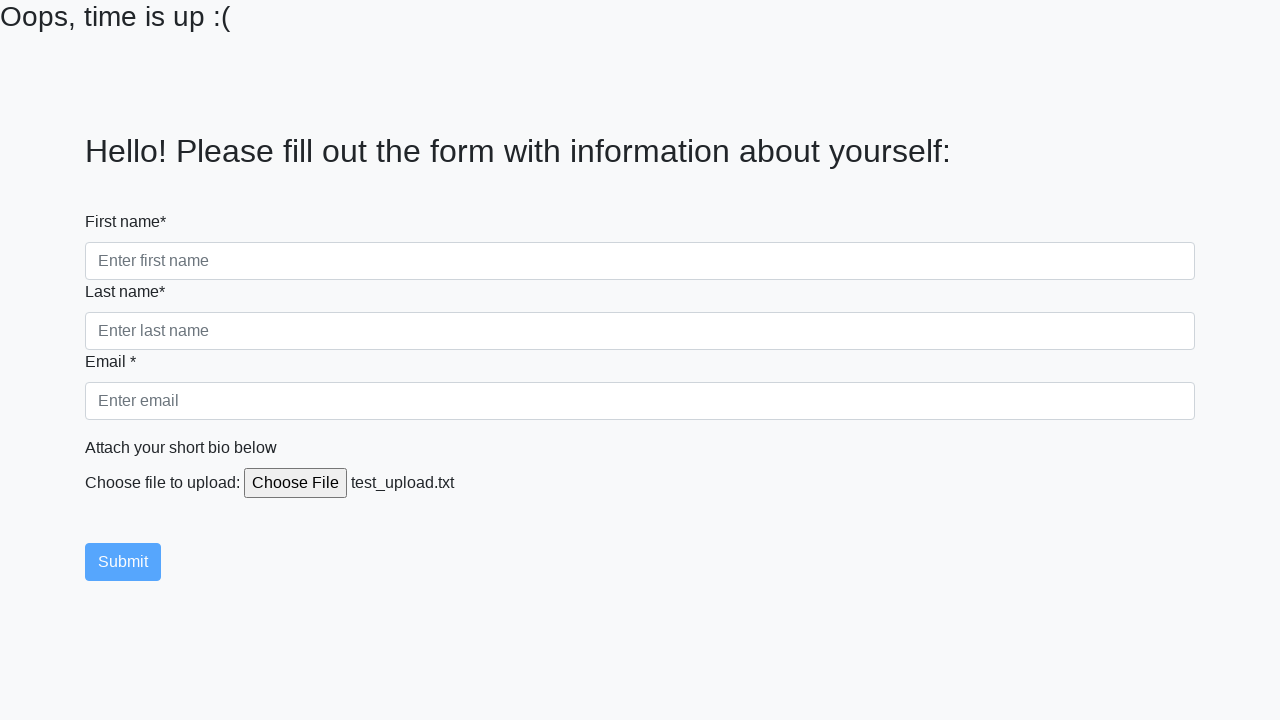